Tests navigation to A/B Testing page and back navigation, verifying page titles at each step

Starting URL: https://practice.cydeo.com

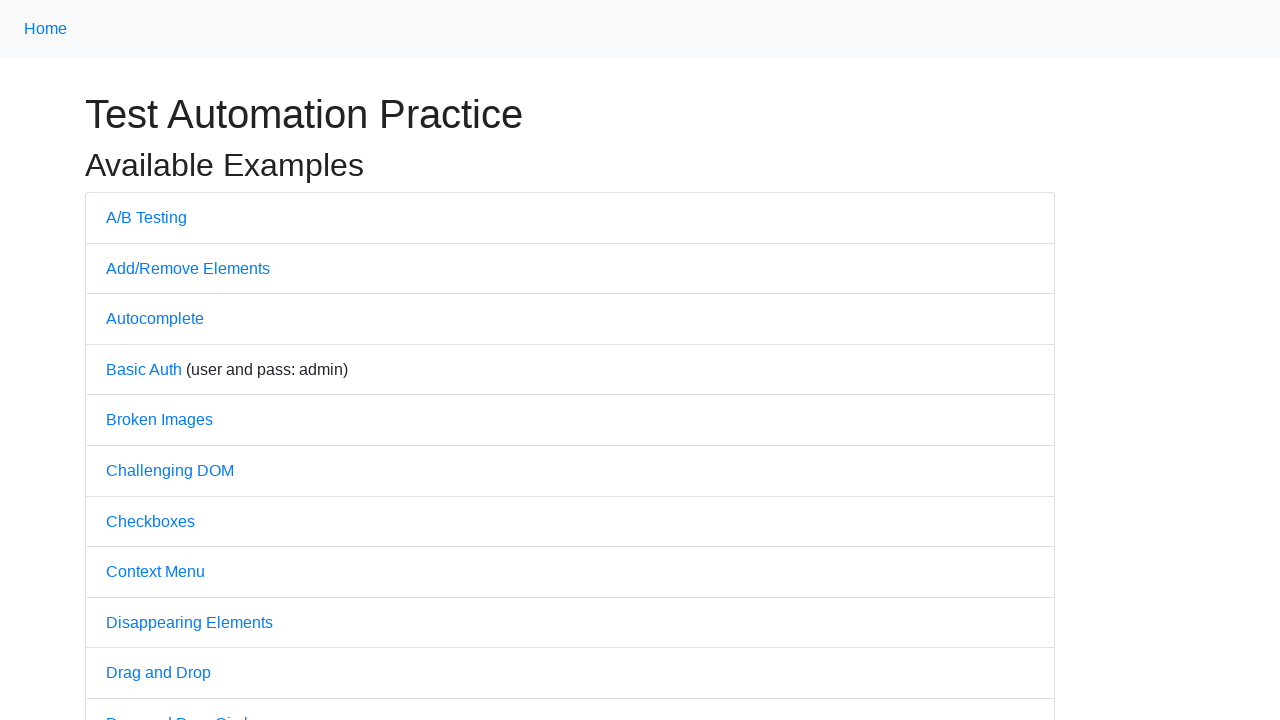

Clicked on A/B Testing link at (146, 217) on text=A/B Testing
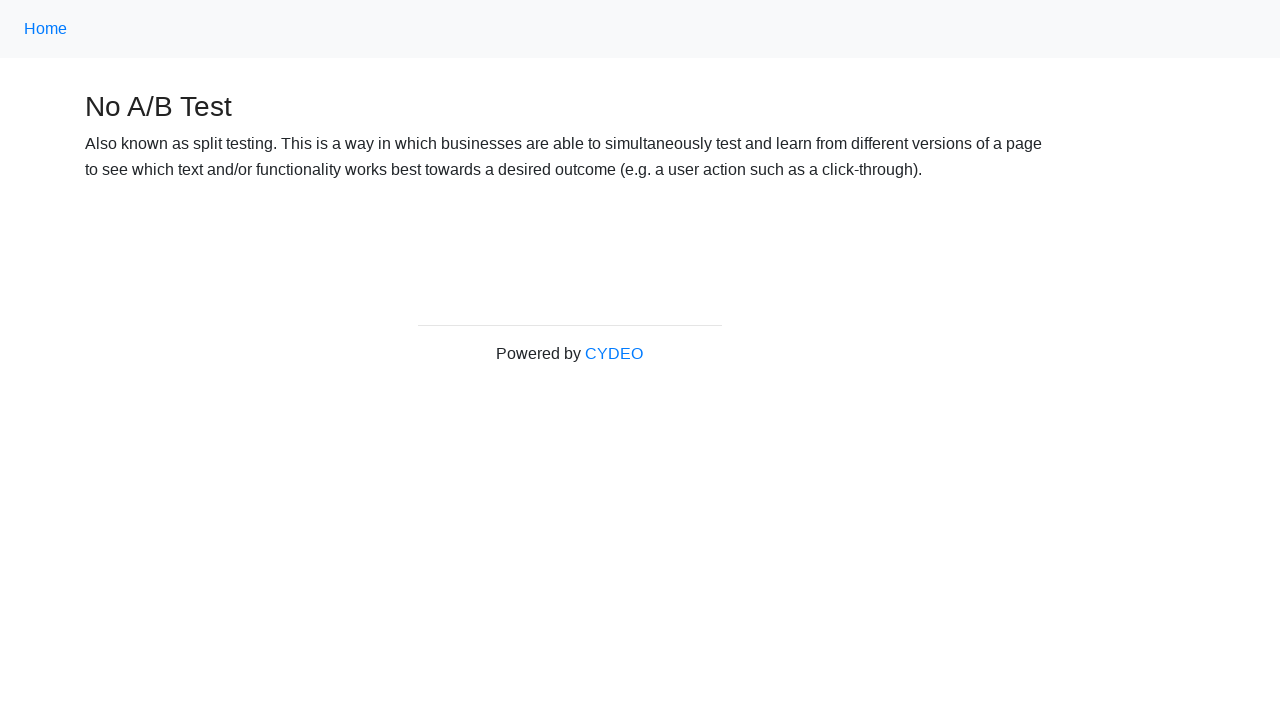

Verified page title is 'No A/B Test'
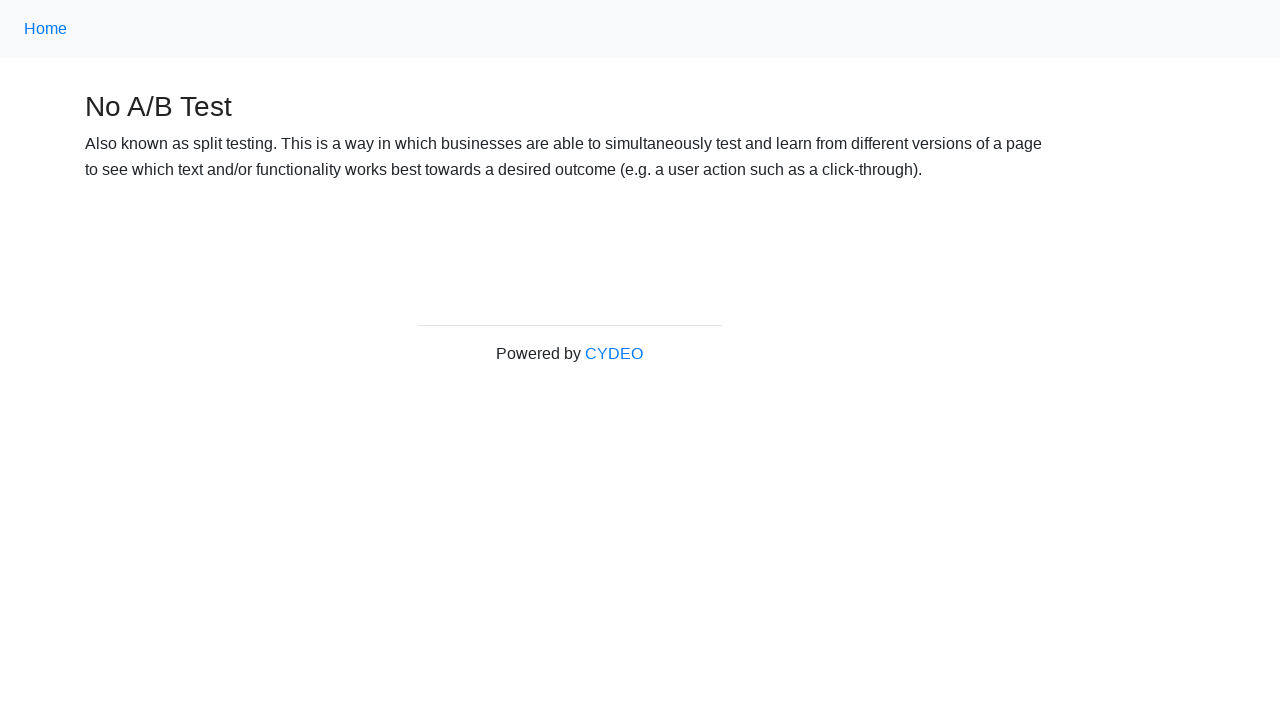

Navigated back to the main page
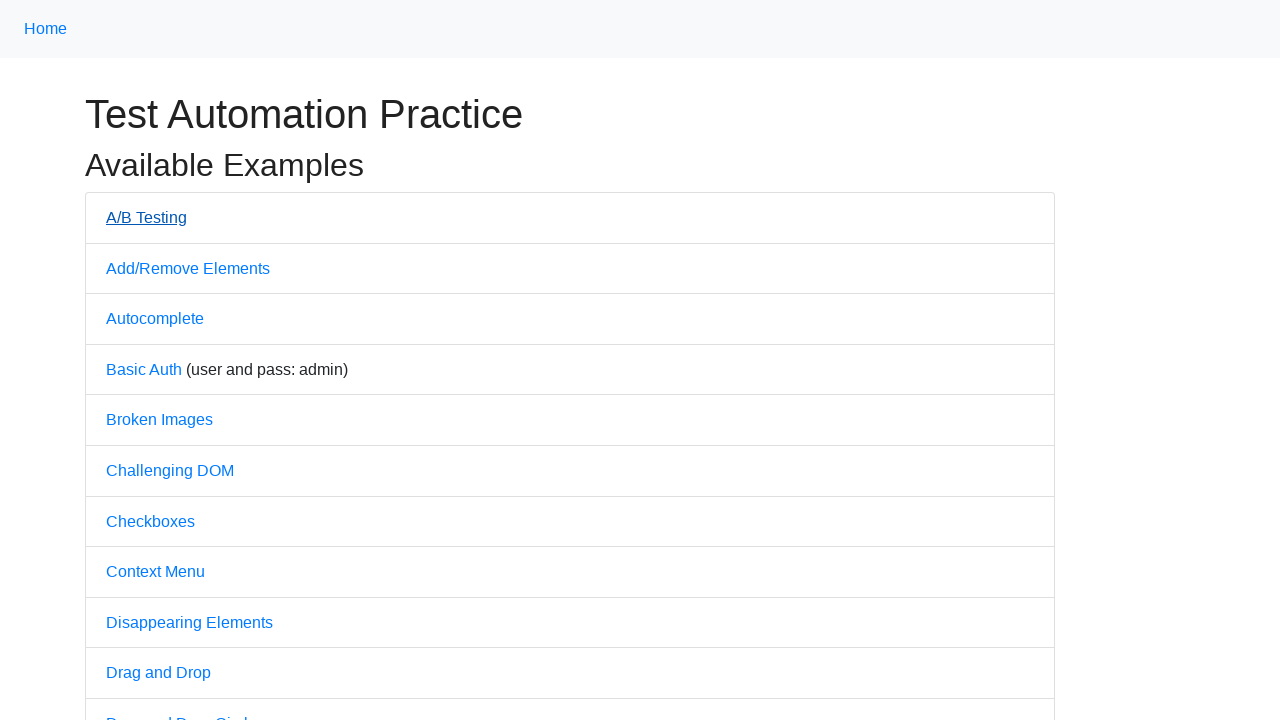

Verified page title is 'Practice' after back navigation
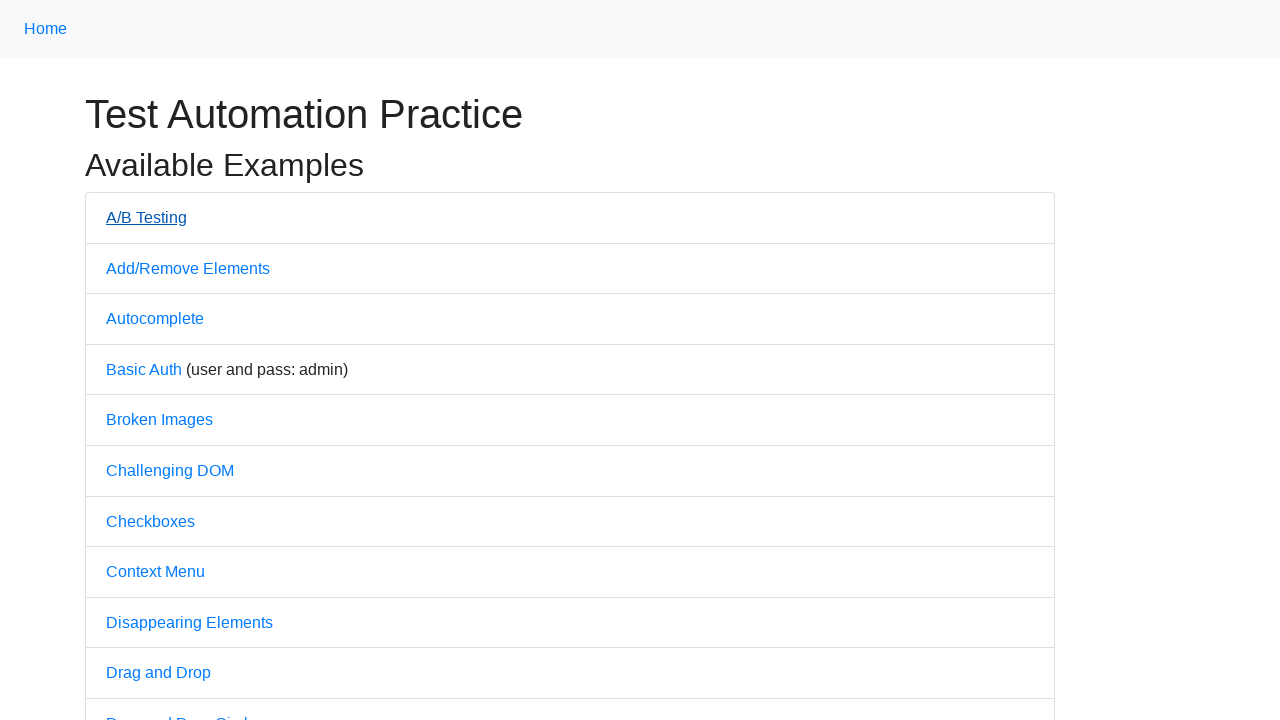

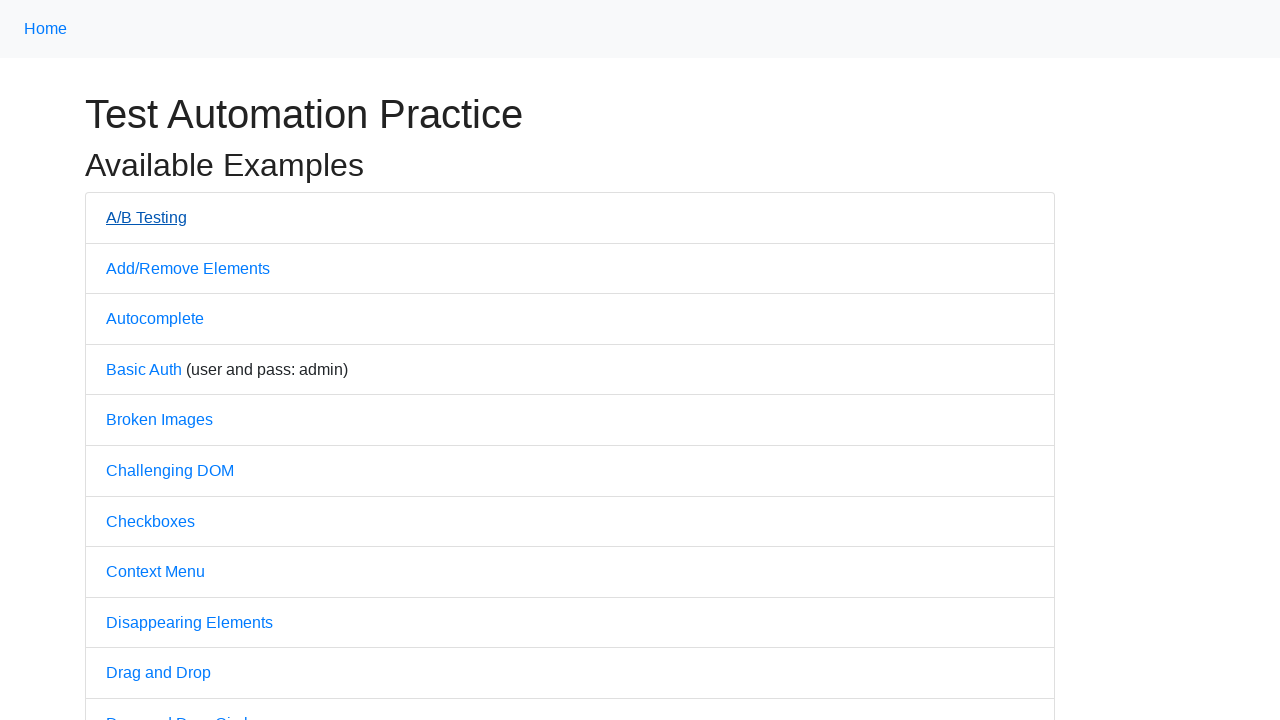